Fills out the practice automation form on demoqa.com with user details including first name, last name, email, gender selection, and mobile number

Starting URL: https://demoqa.com/automation-practice-form

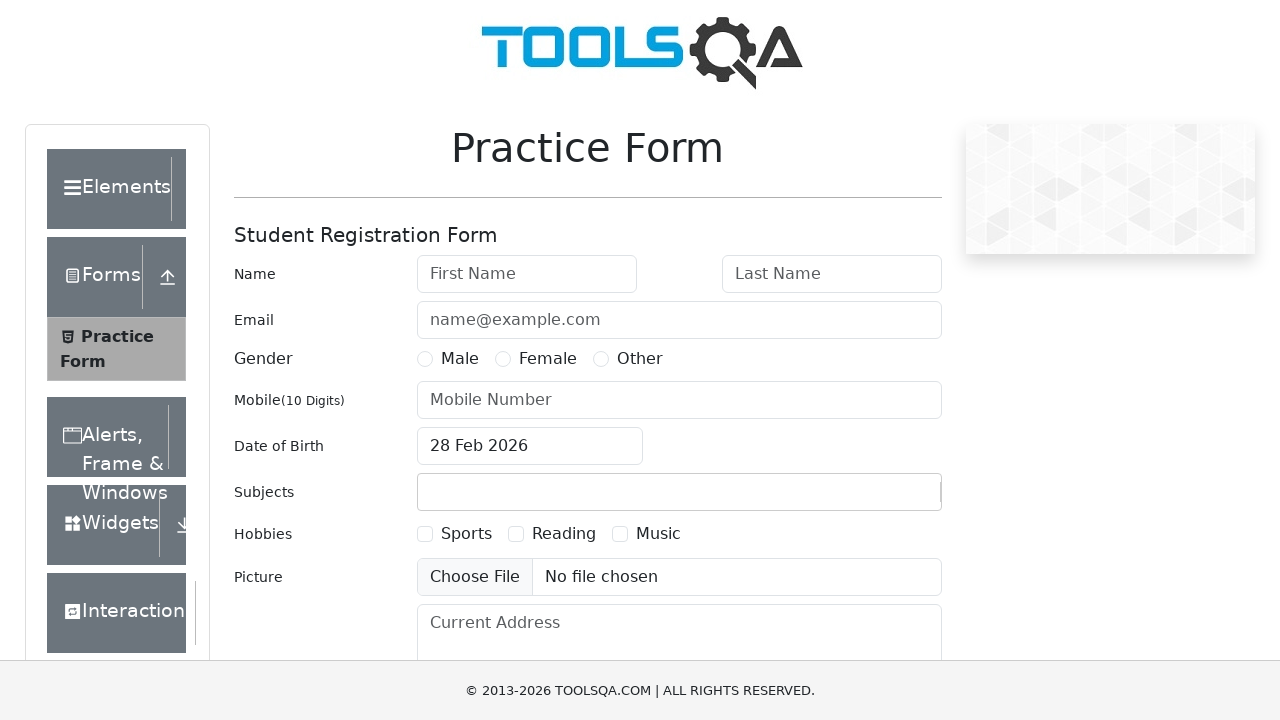

Filled first name field with 'Dale' on #firstName
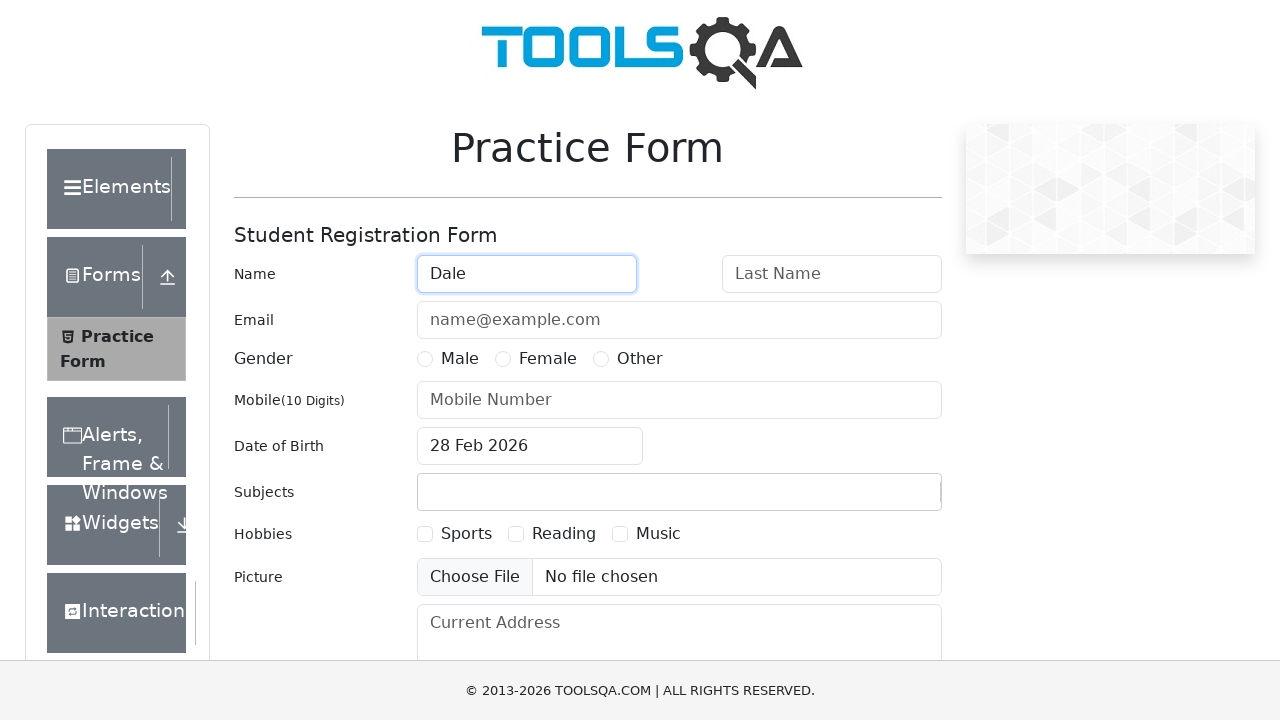

Filled last name field with 'Cooper' on #lastName
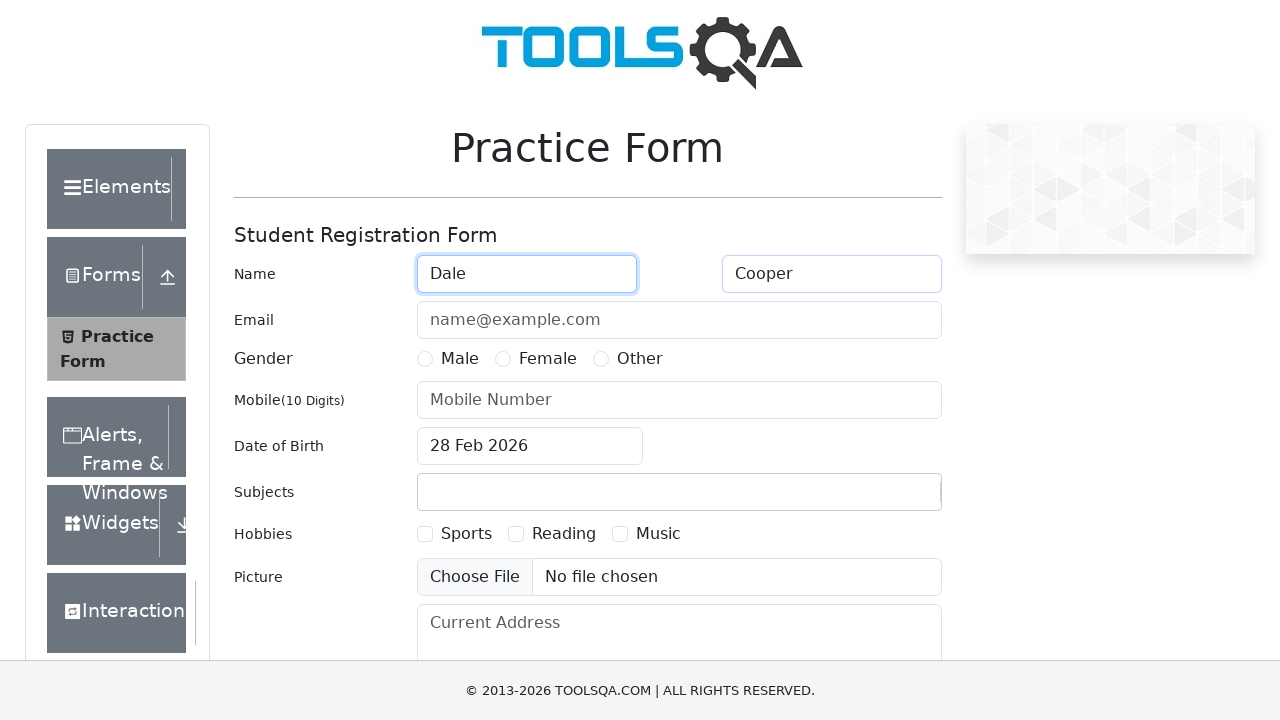

Filled email field with 'd.cooper@fbi.gov' on #userEmail
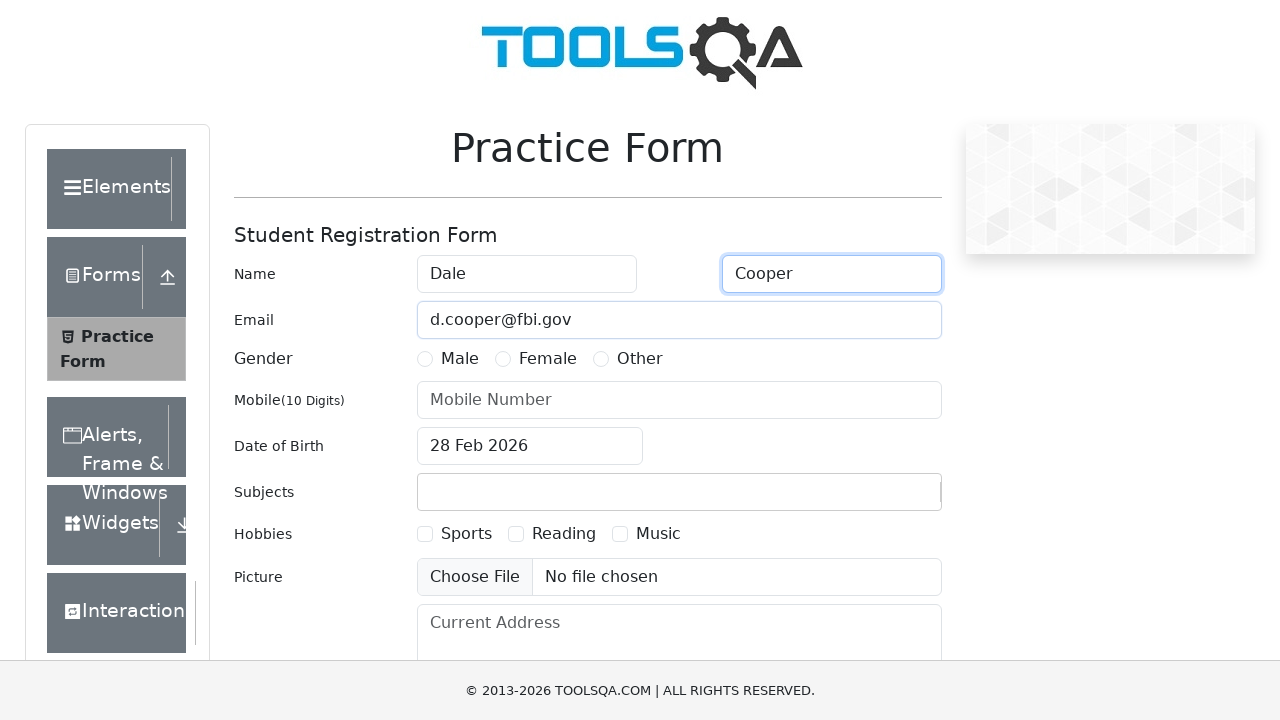

Selected Female gender option at (548, 359) on label[for='gender-radio-2']
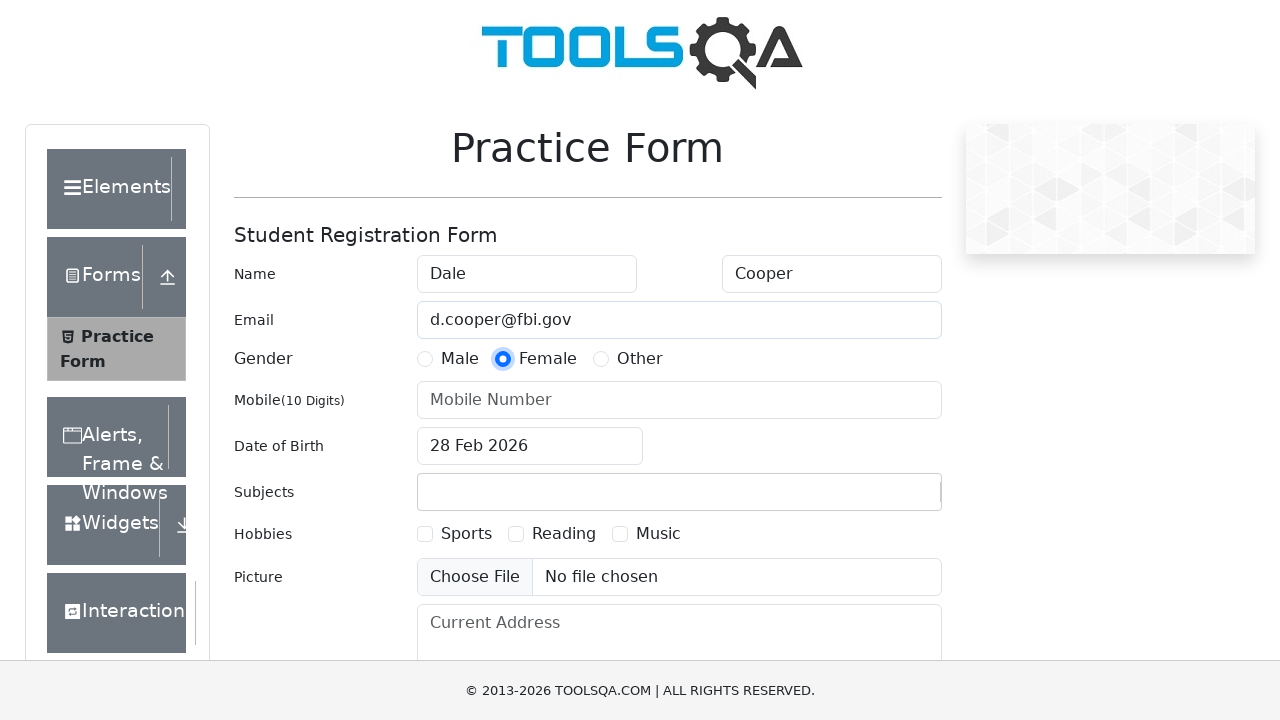

Filled mobile number field with '9729811271' on #userNumber
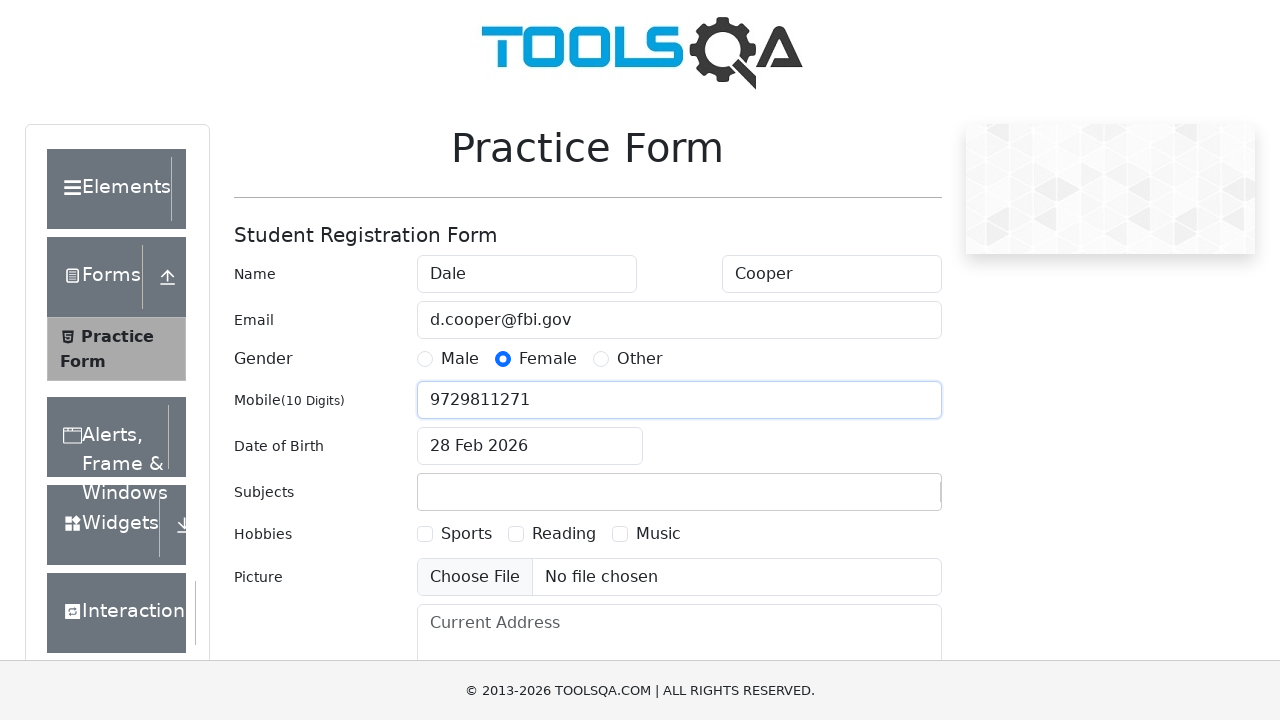

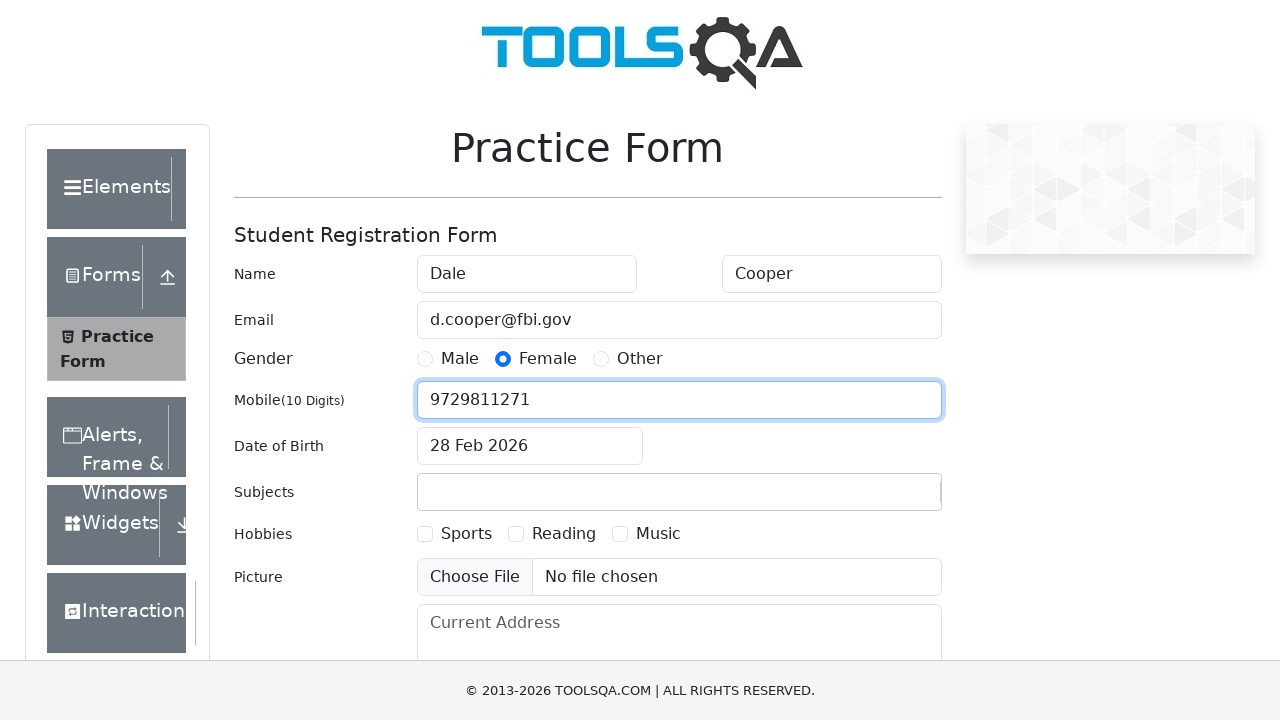